Tests calculator multiplication by entering numbers, selecting multiply operation, and clicking result

Starting URL: http://vanilton.net/calculatorSoapPHP/

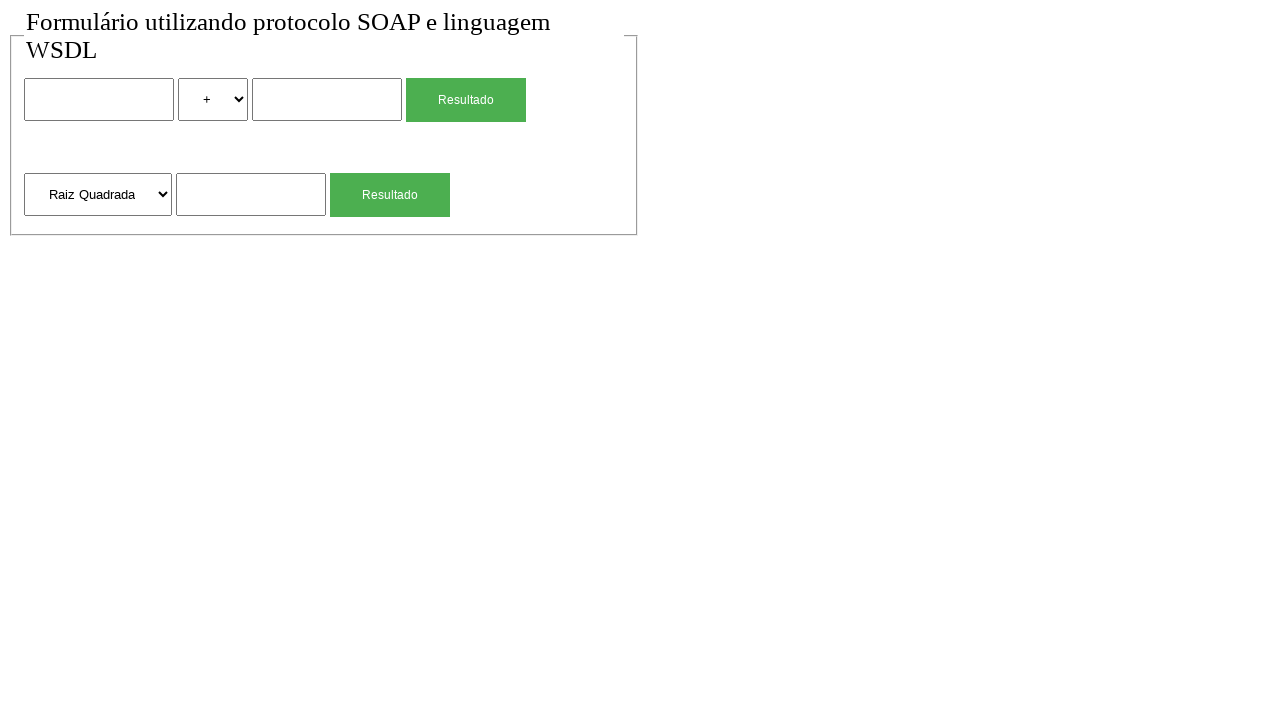

Filled first number input with '500' on input >> nth=0
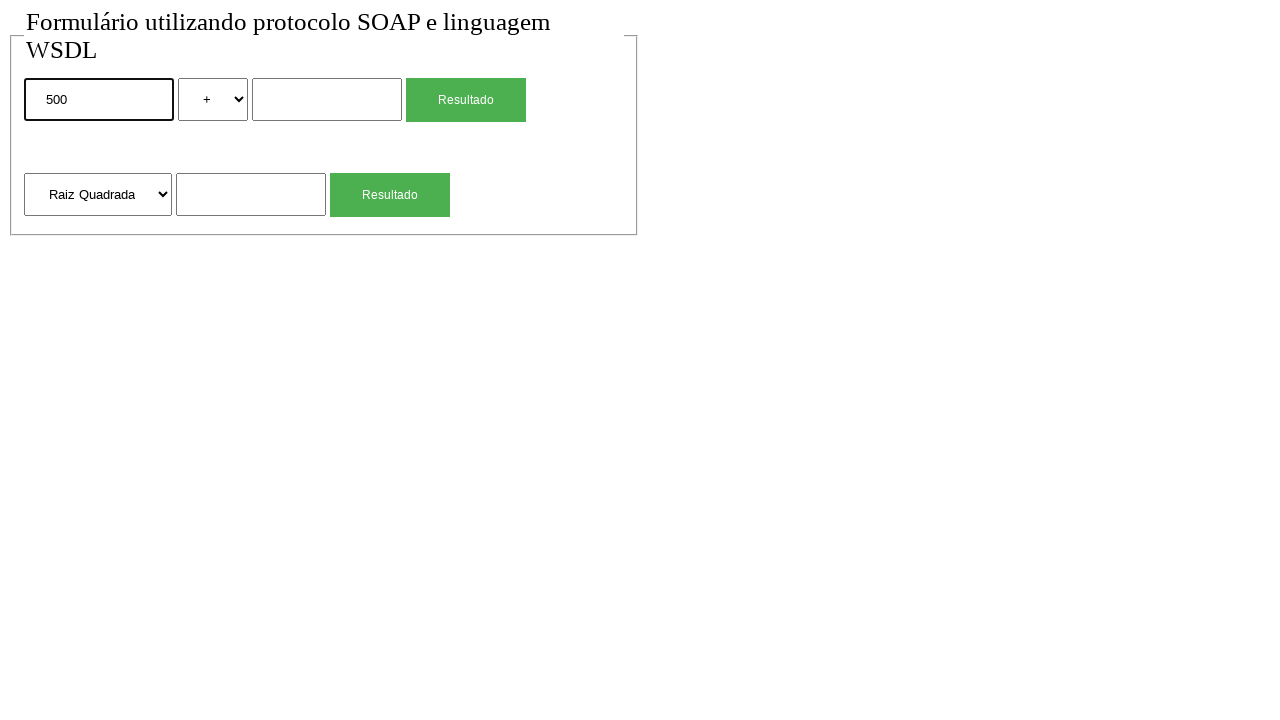

Selected multiplication operation (*) on select:has-text("*")
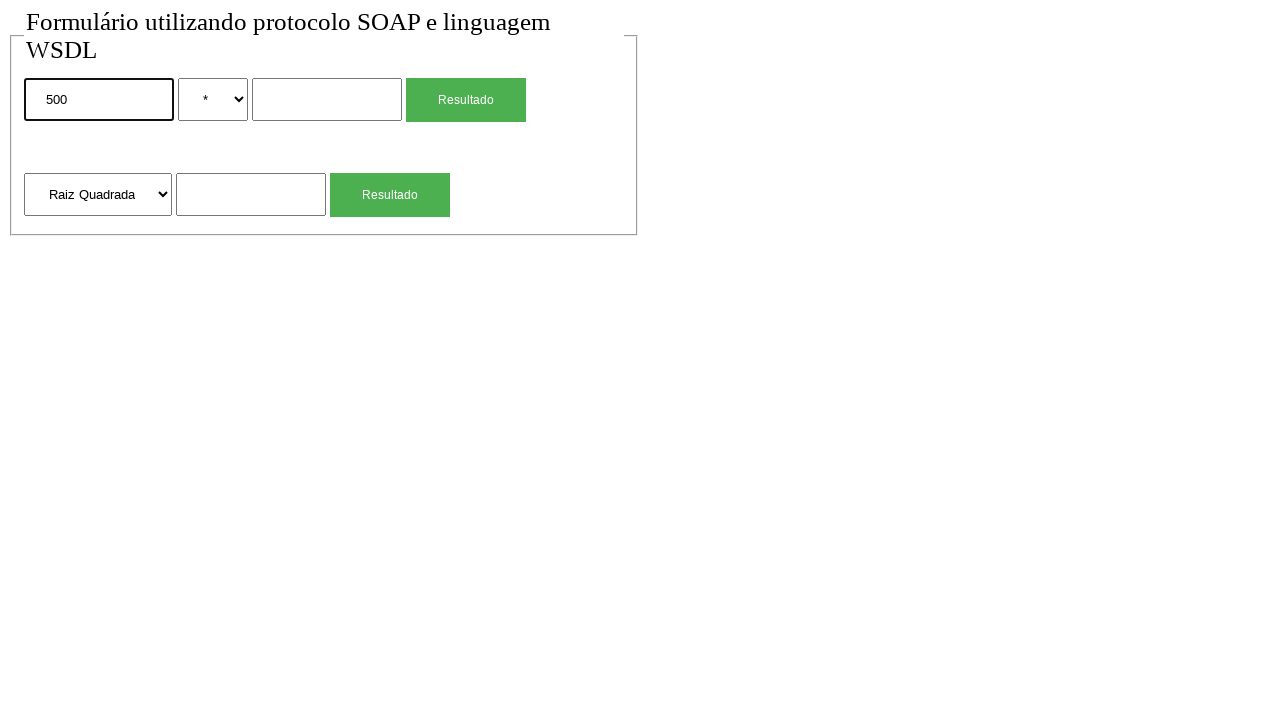

Filled second number input with '100' on input >> nth=1
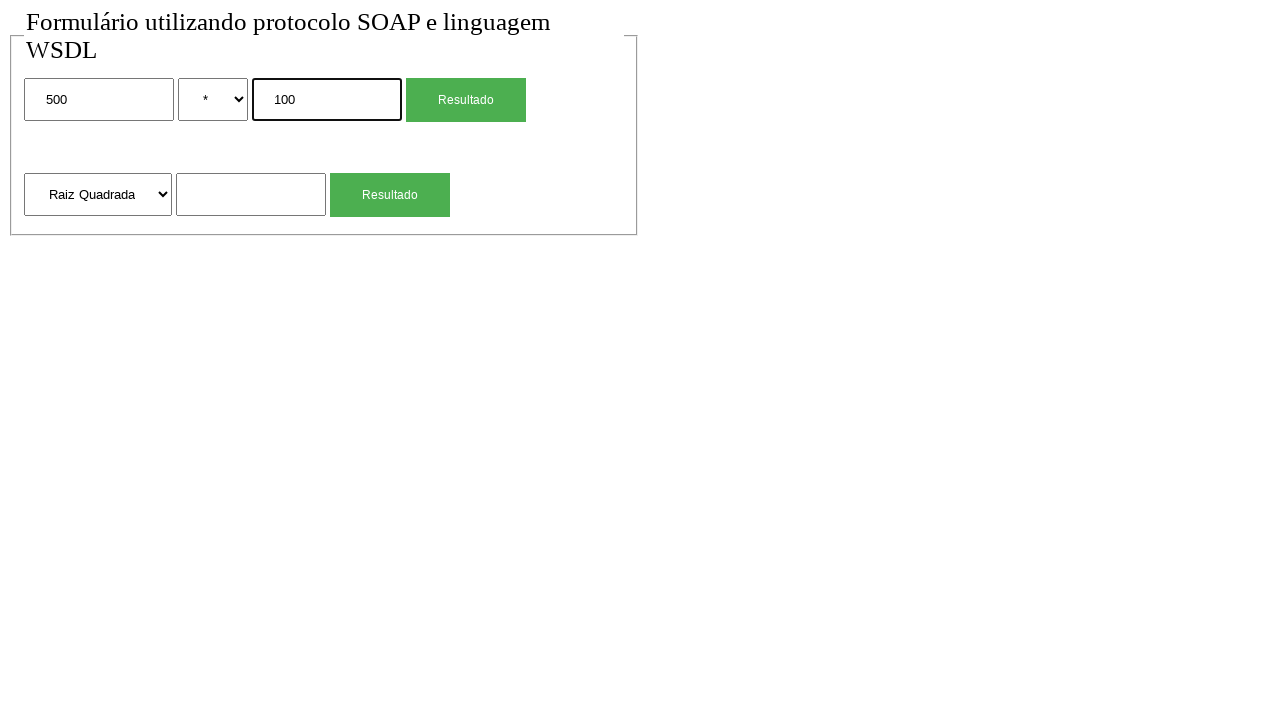

Clicked Resultado button to calculate multiplication result at (466, 100) on input[value='Resultado'] >> nth=0
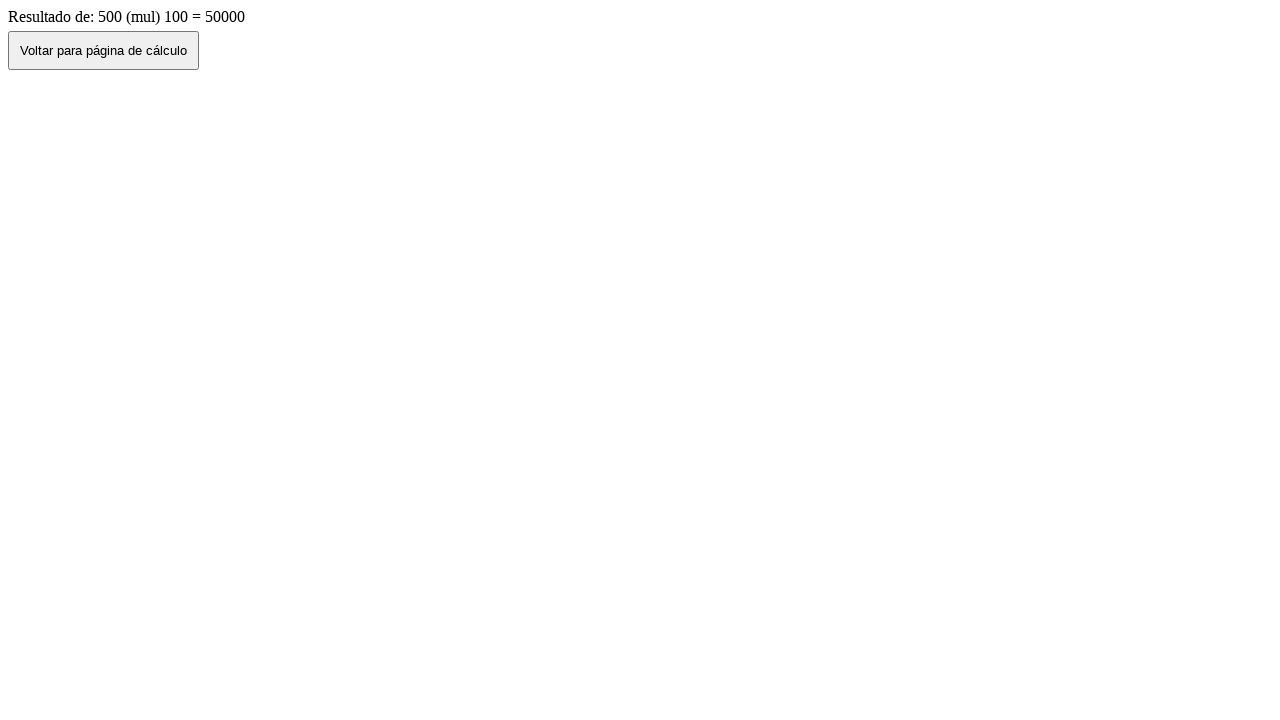

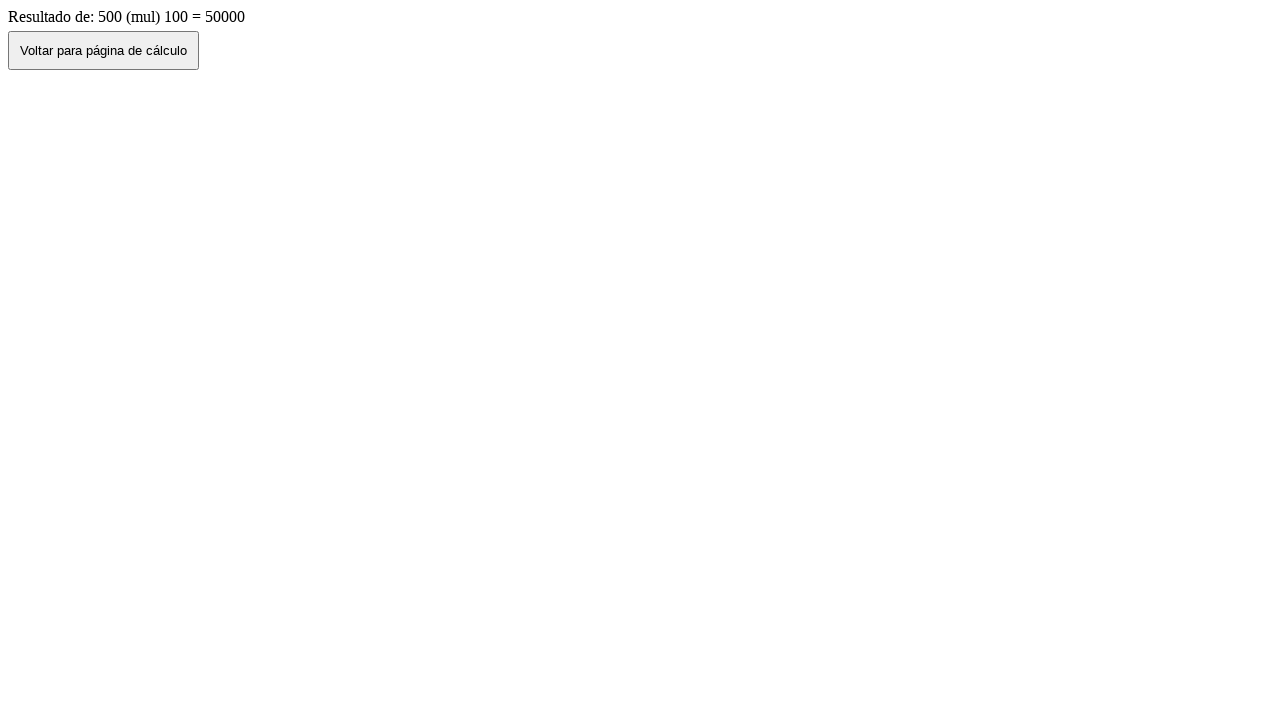